Tests right-click context menu functionality by performing a right-click action on an element, selecting an option from the context menu, and handling the resulting alert

Starting URL: http://swisnl.github.io/jQuery-contextMenu/demo.html

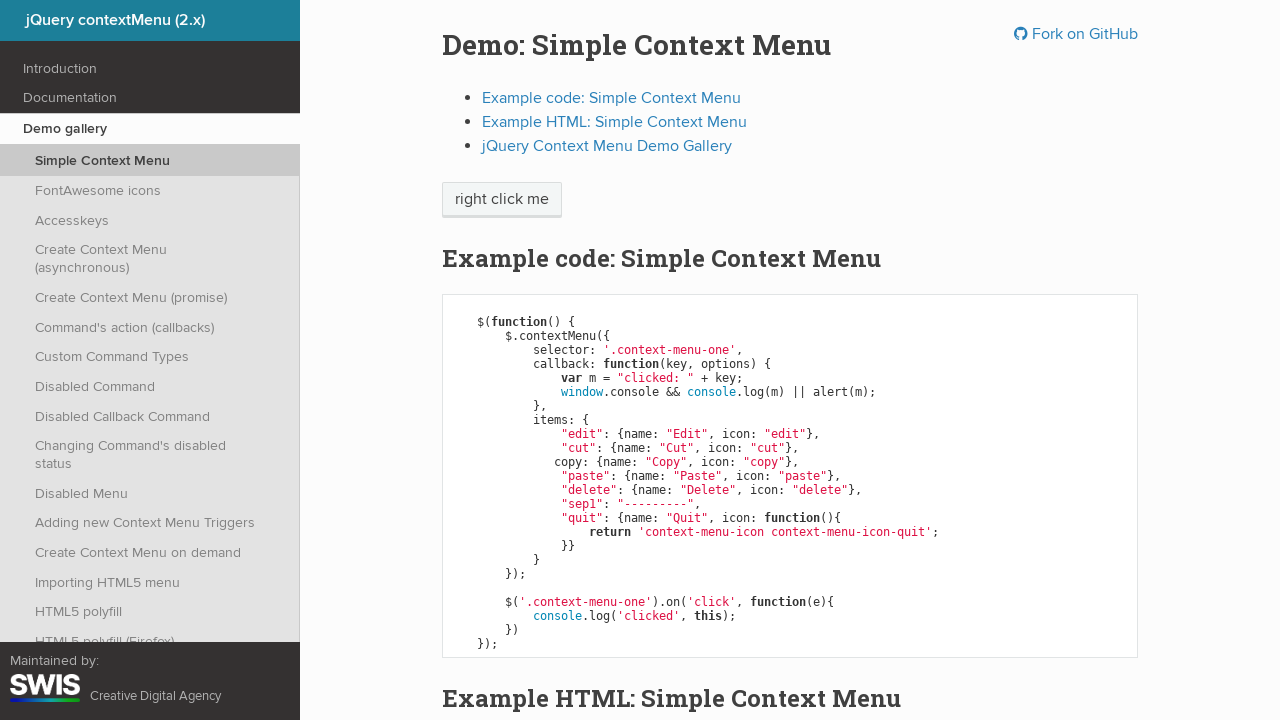

Located the 'right click me' element
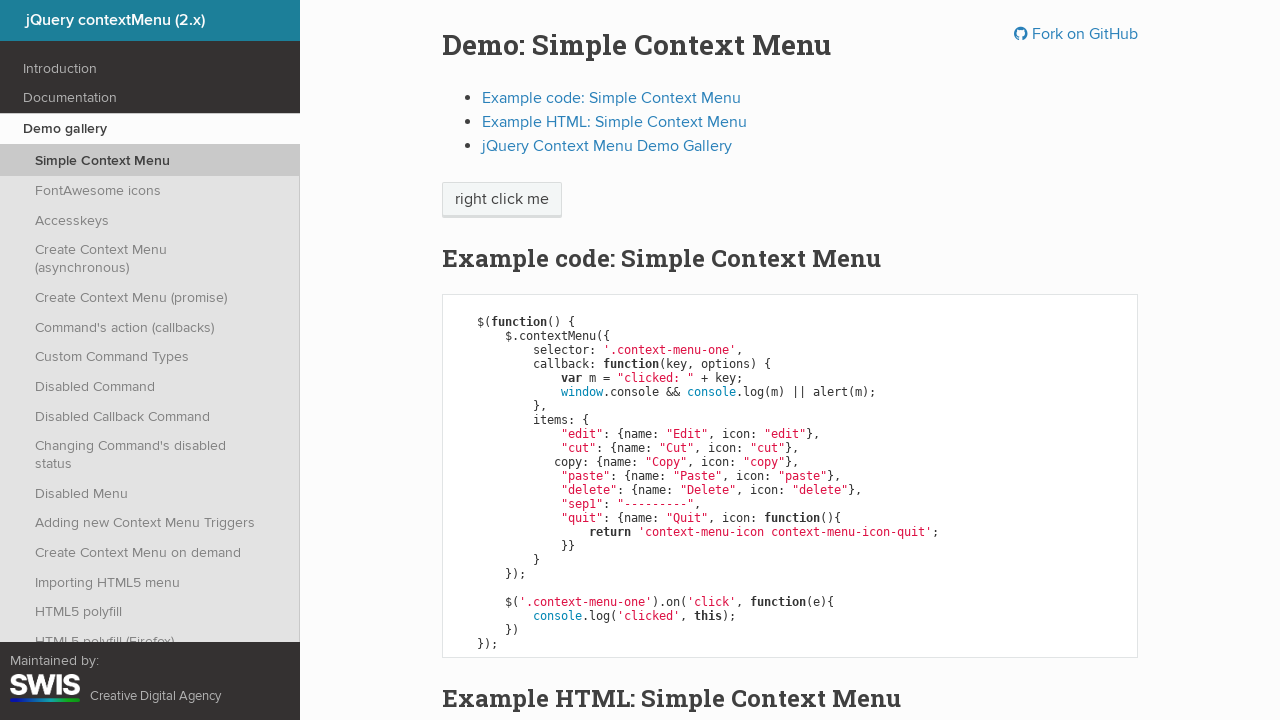

Performed right-click action on the element at (502, 200) on xpath=//span[text()='right click me']
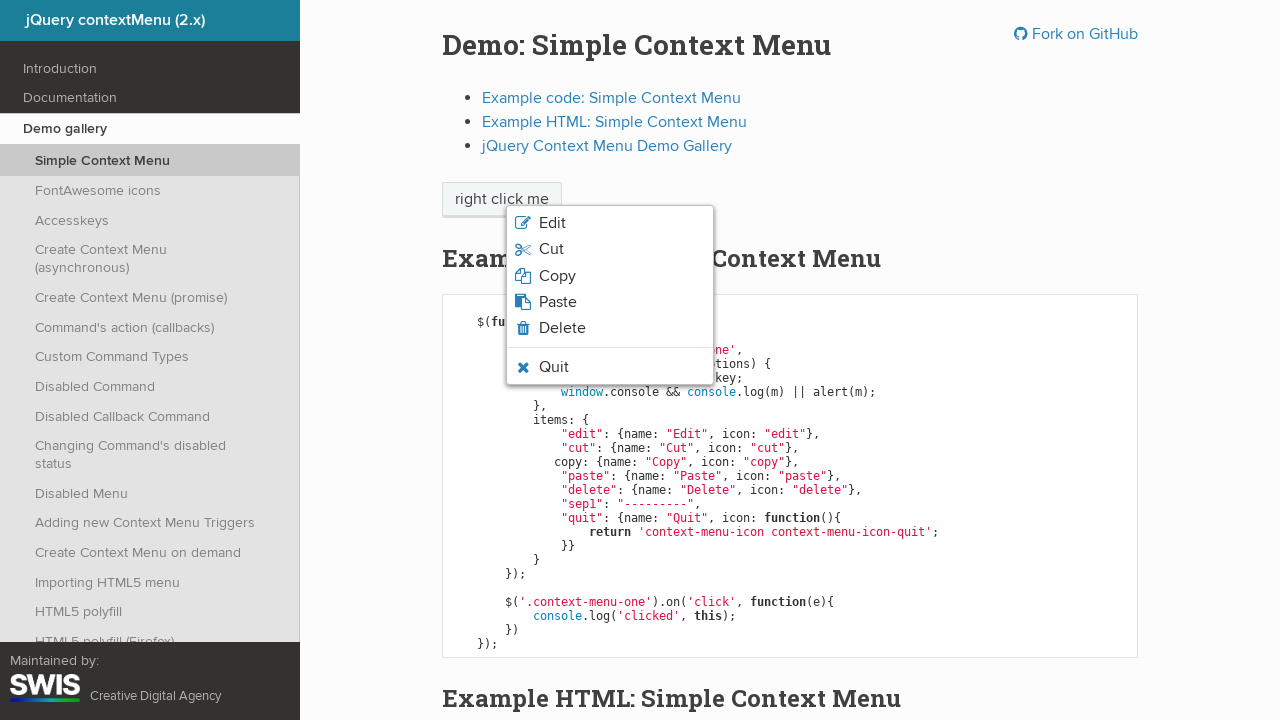

Clicked 'Edit' option from the context menu at (552, 223) on xpath=//ul[contains(@class, 'context-menu-root')]//li//span[text()='Edit']
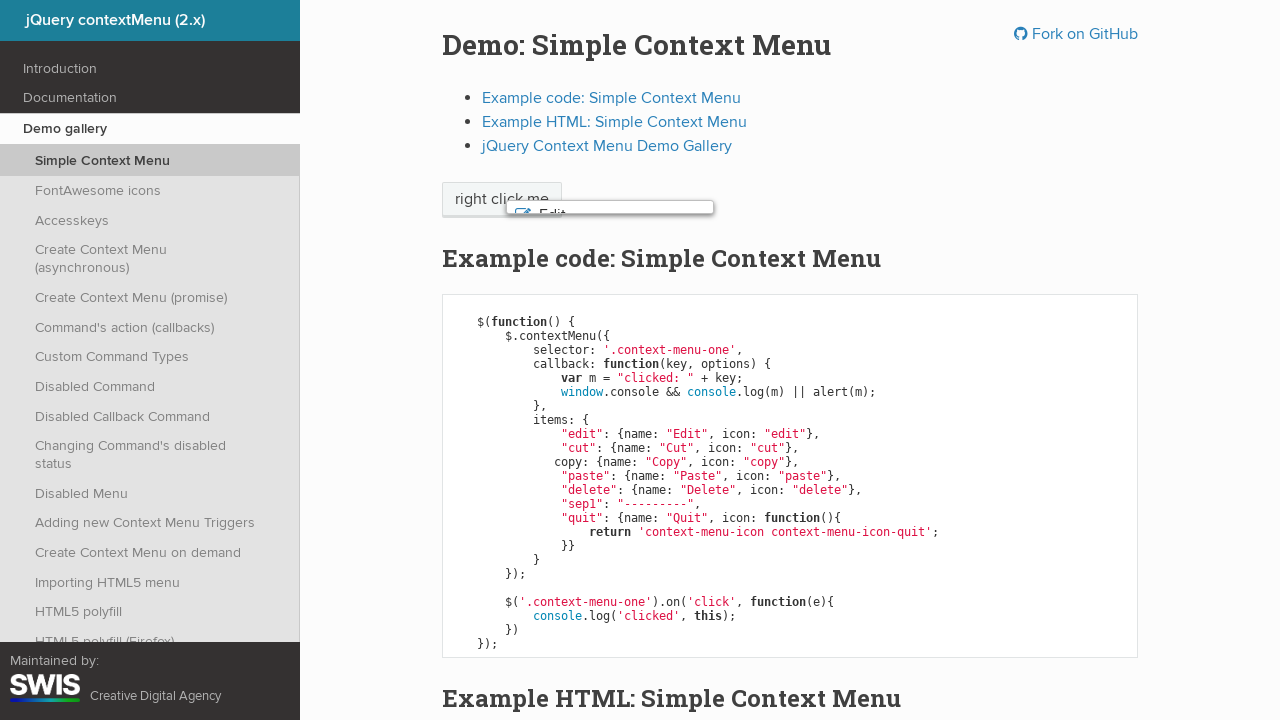

Set up dialog handler to accept alerts
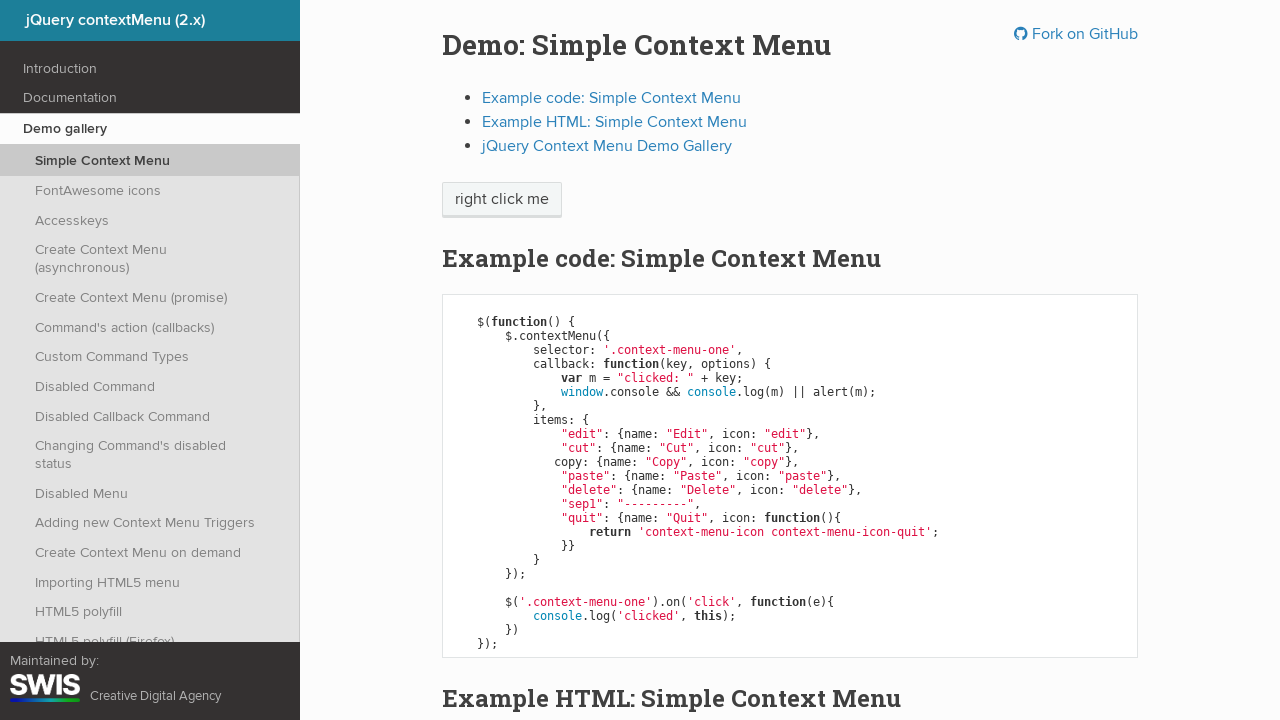

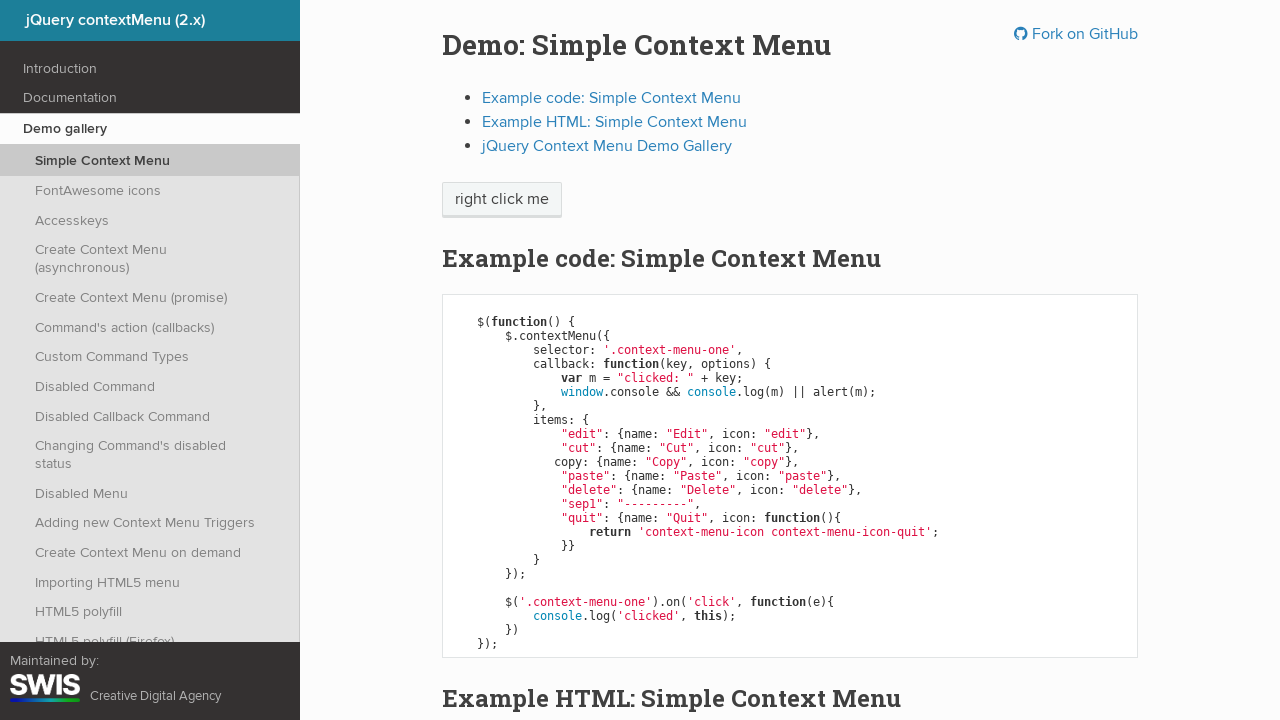